Tests that completed items are removed when clear completed button is clicked

Starting URL: https://demo.playwright.dev/todomvc

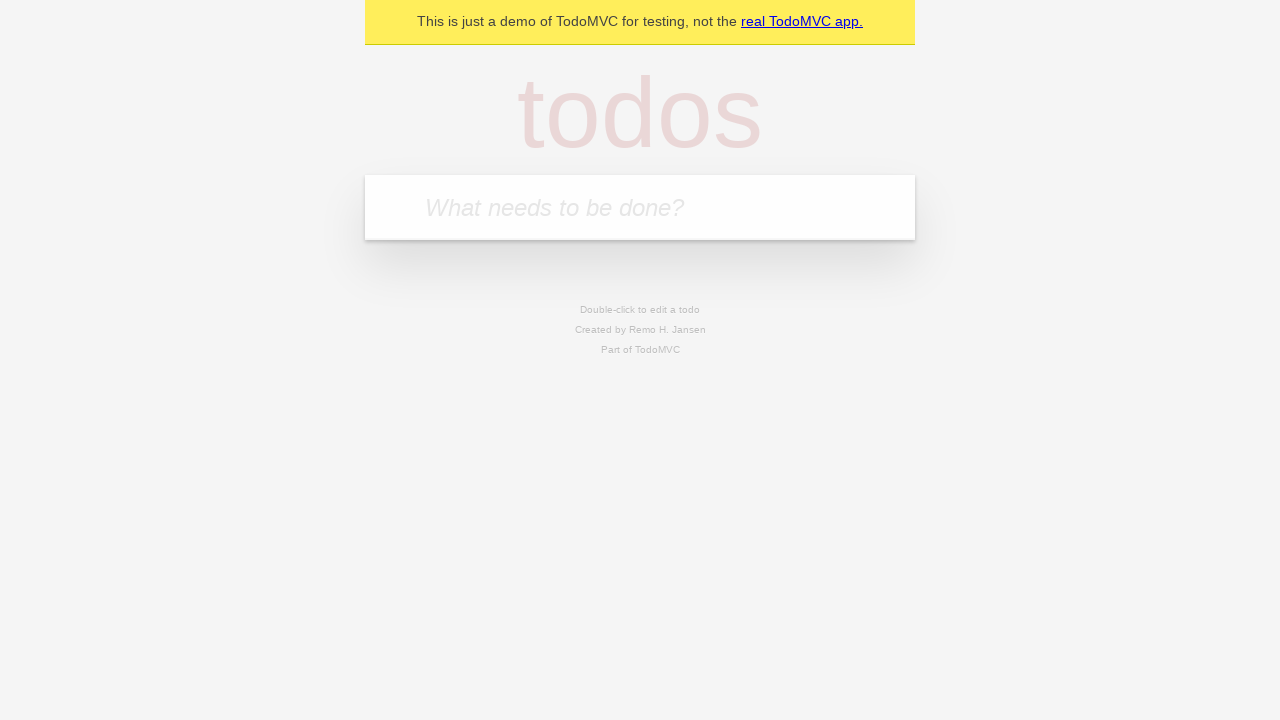

Filled new todo field with 'buy some cheese' on .new-todo
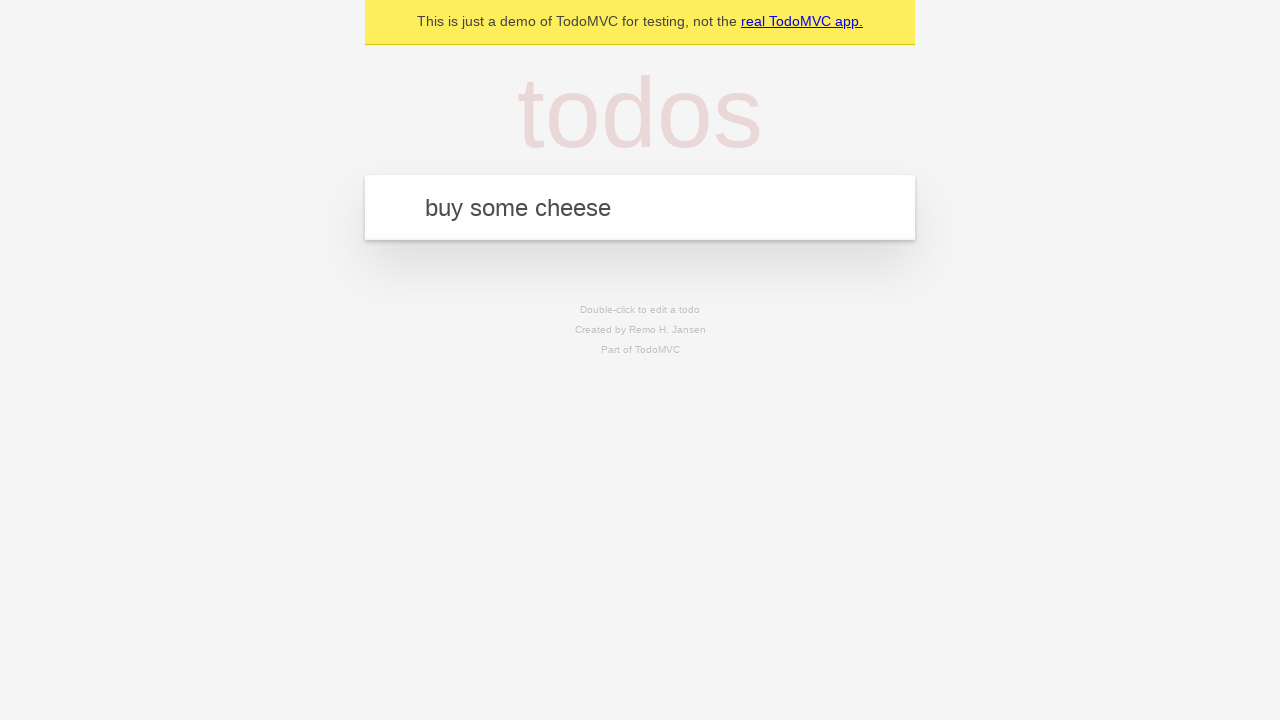

Pressed Enter to create first todo on .new-todo
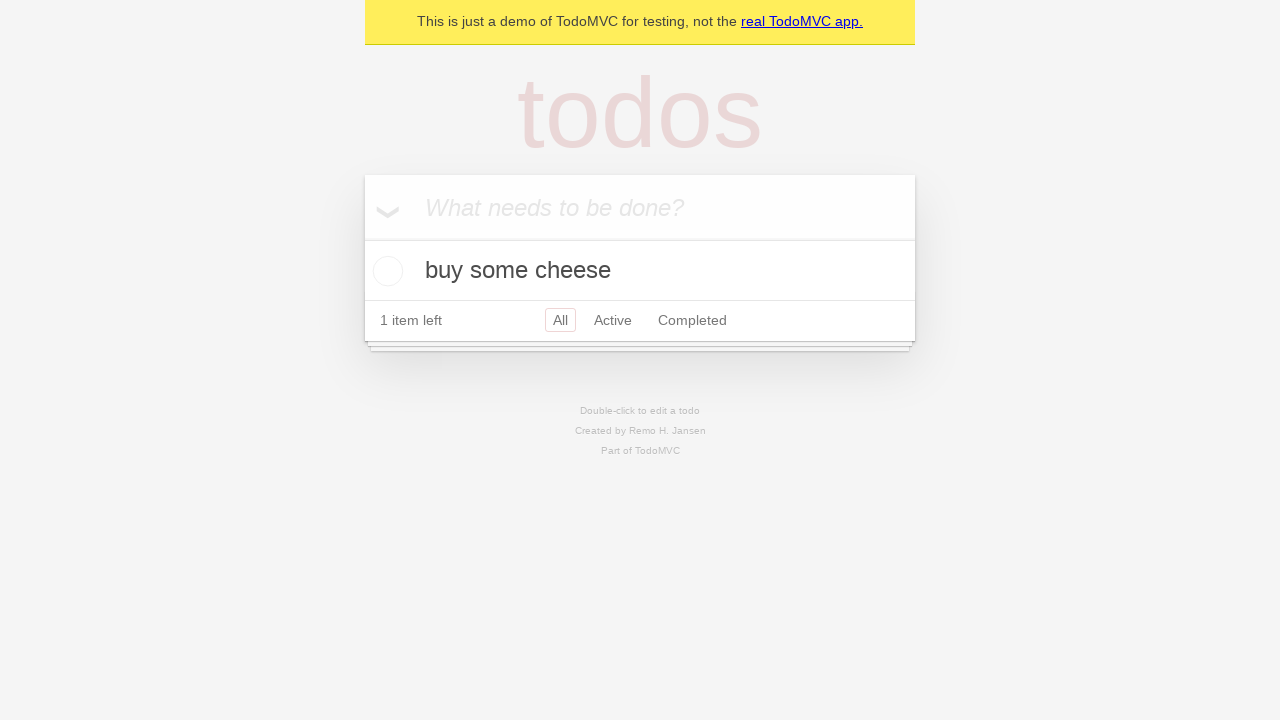

Filled new todo field with 'feed the cat' on .new-todo
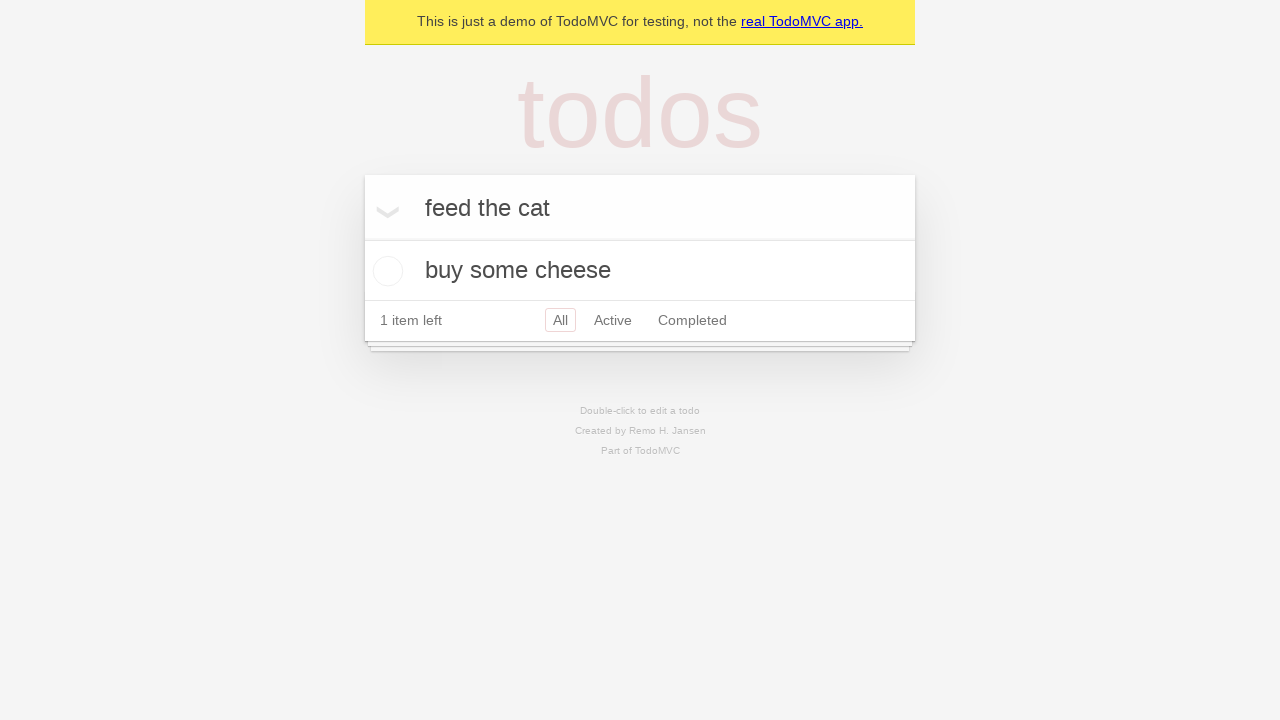

Pressed Enter to create second todo on .new-todo
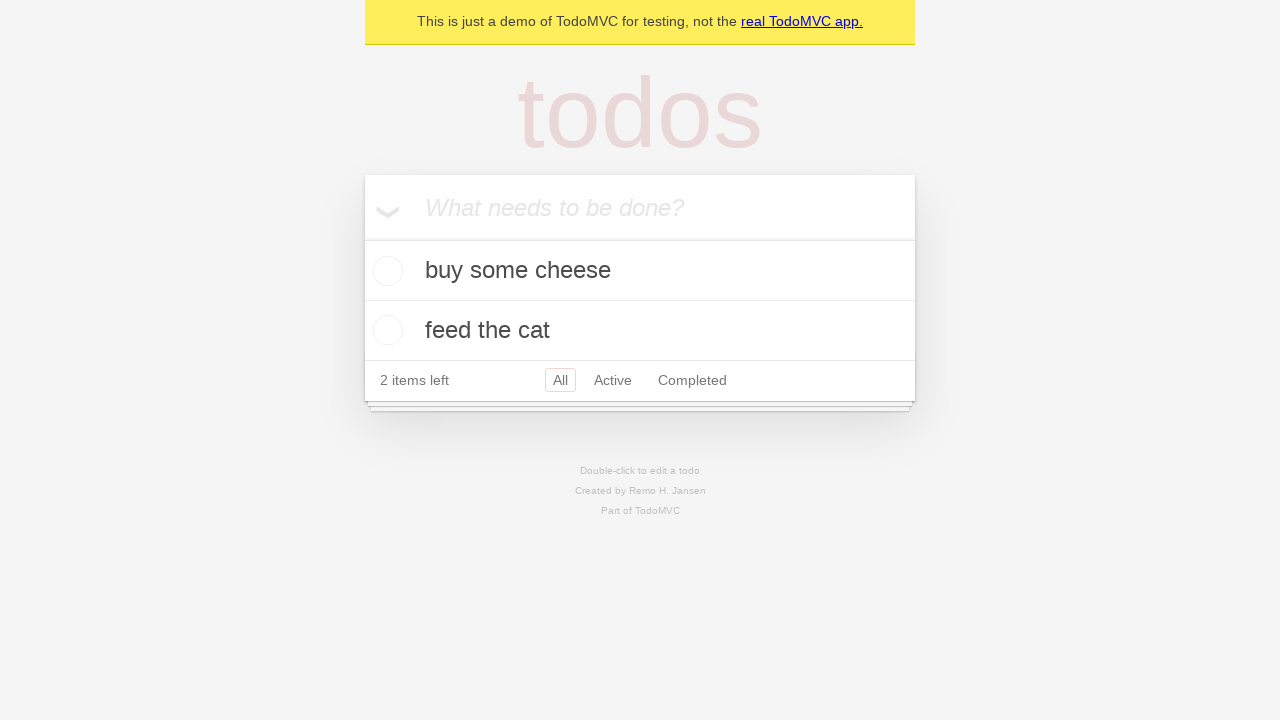

Filled new todo field with 'book a doctors appointment' on .new-todo
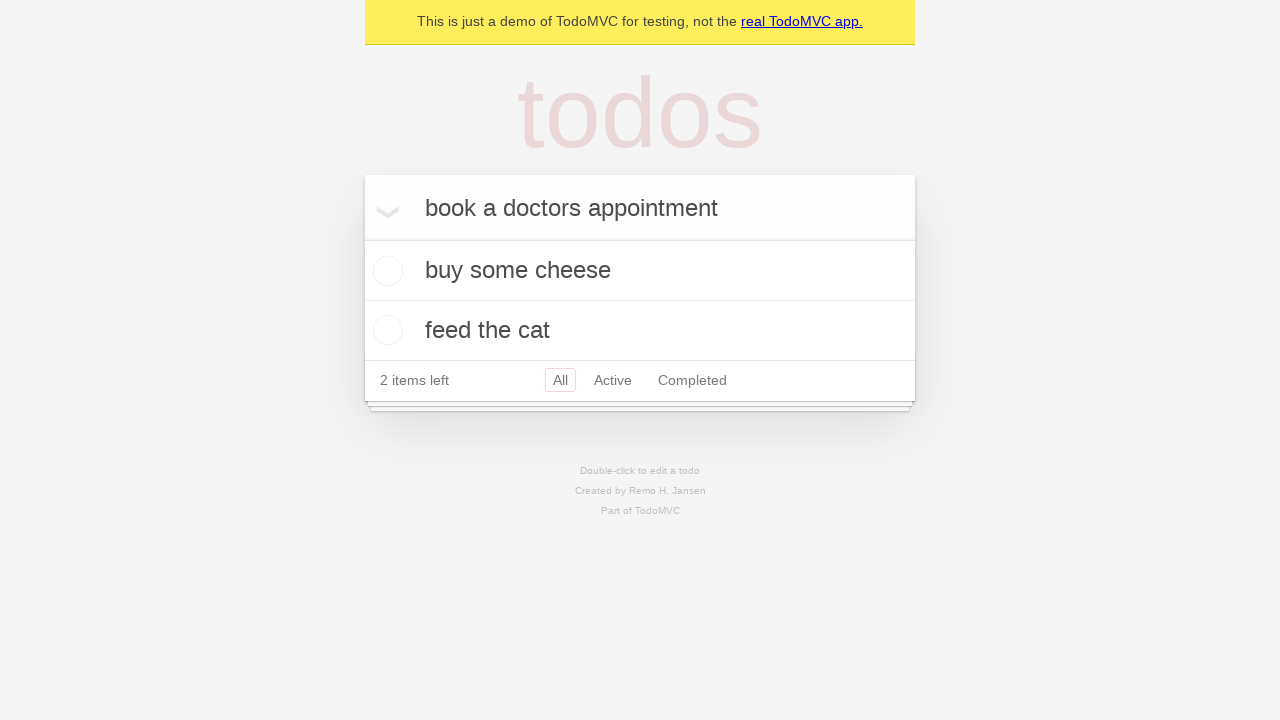

Pressed Enter to create third todo on .new-todo
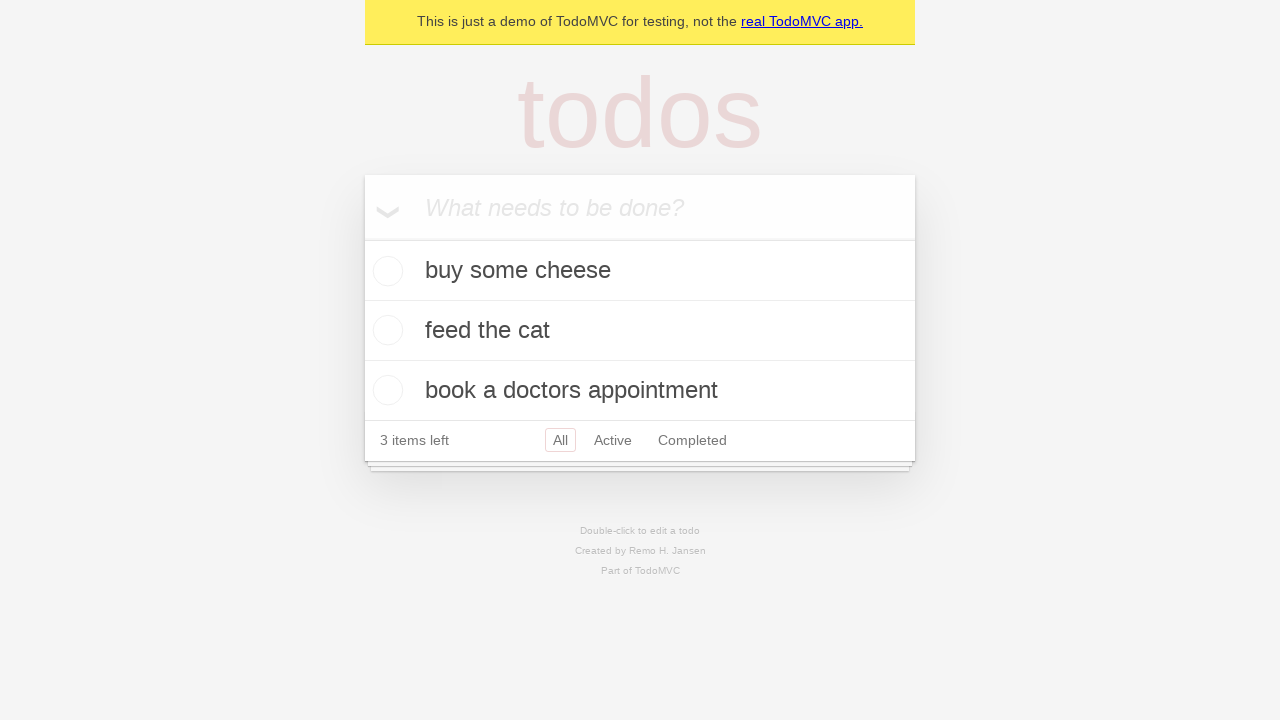

Checked the second todo item to mark it as completed at (385, 330) on .todo-list li >> nth=1 >> .toggle
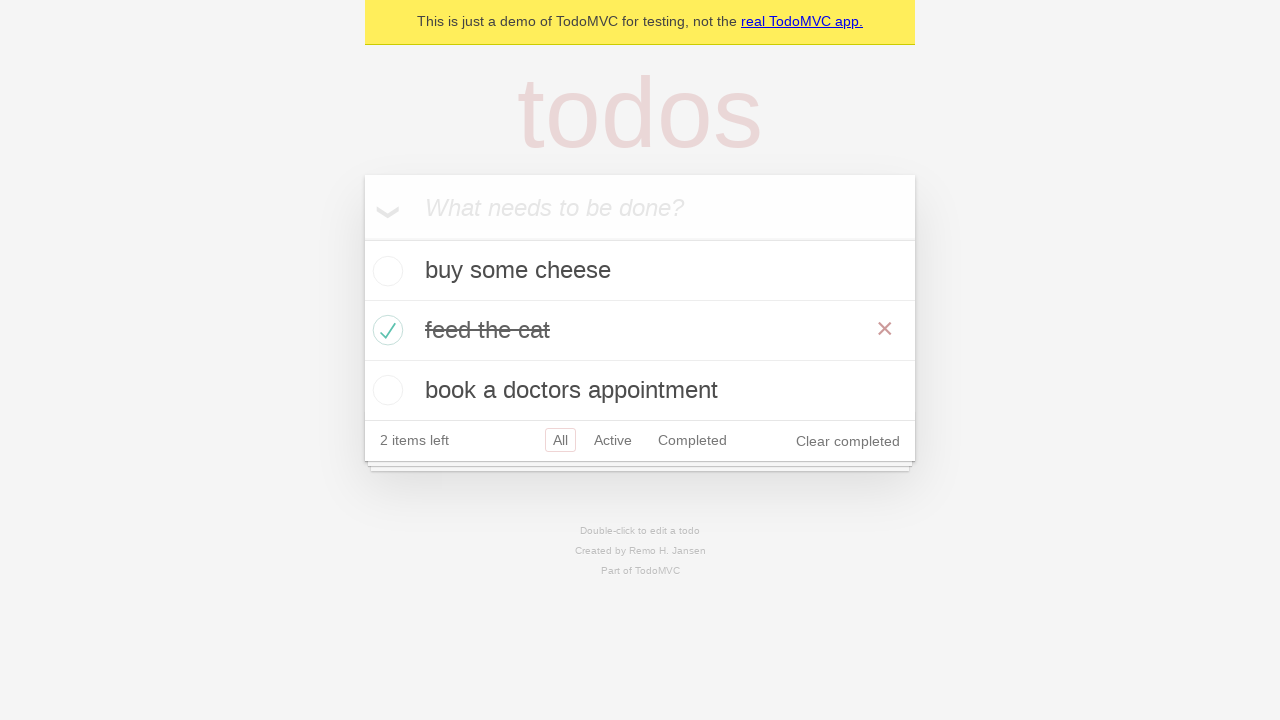

Clicked 'Clear completed' button to remove completed items at (848, 441) on .clear-completed
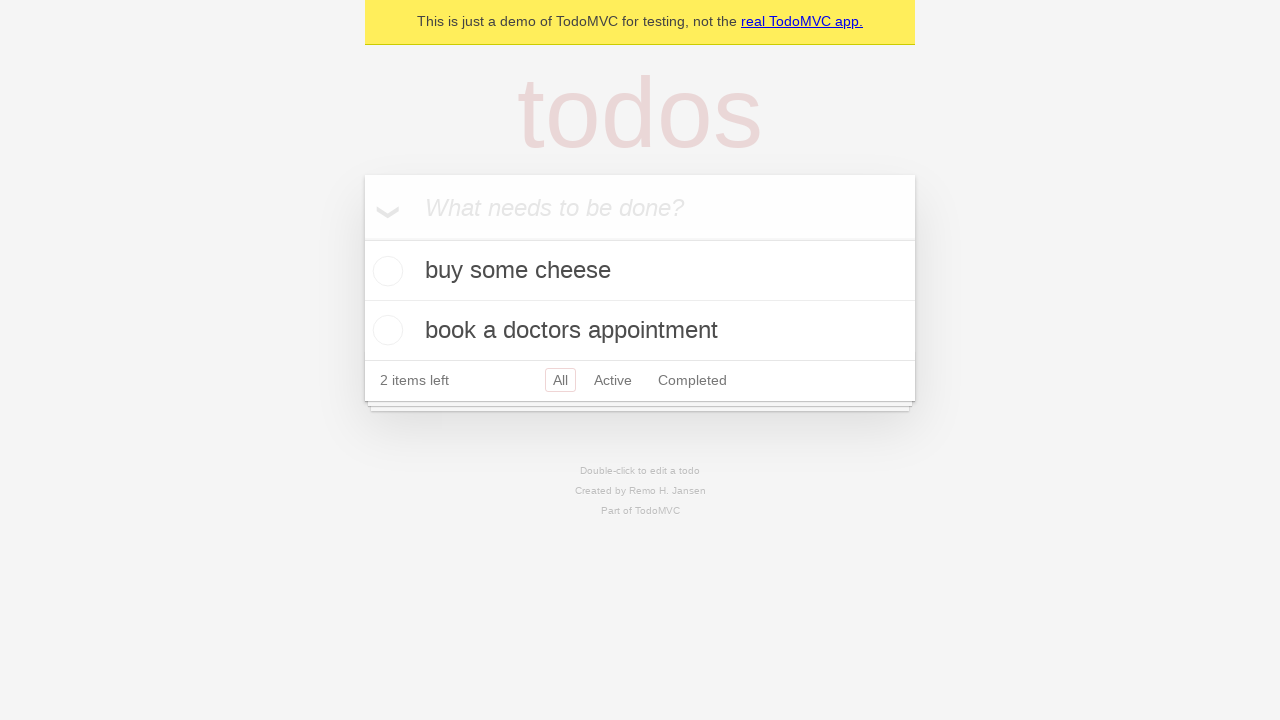

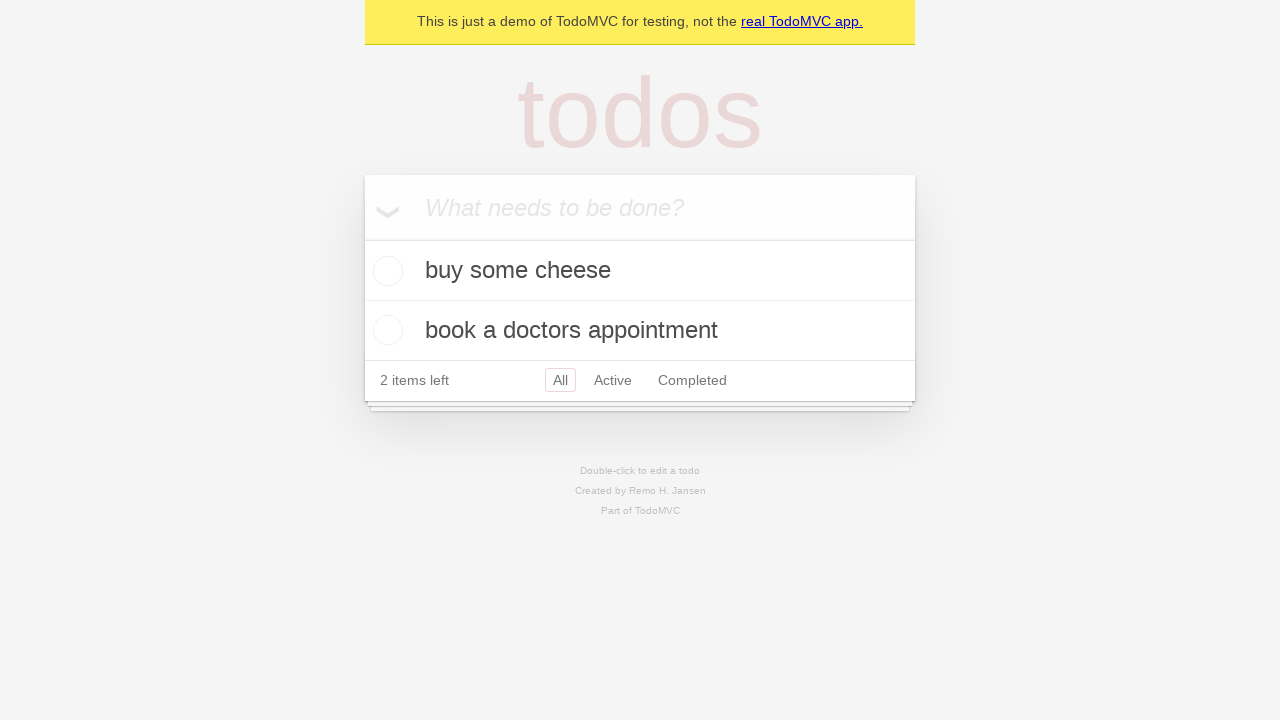